Navigates to the Twitch Art category directory page and waits for the stream listings to load

Starting URL: https://twitch.tv/directory/game/Art

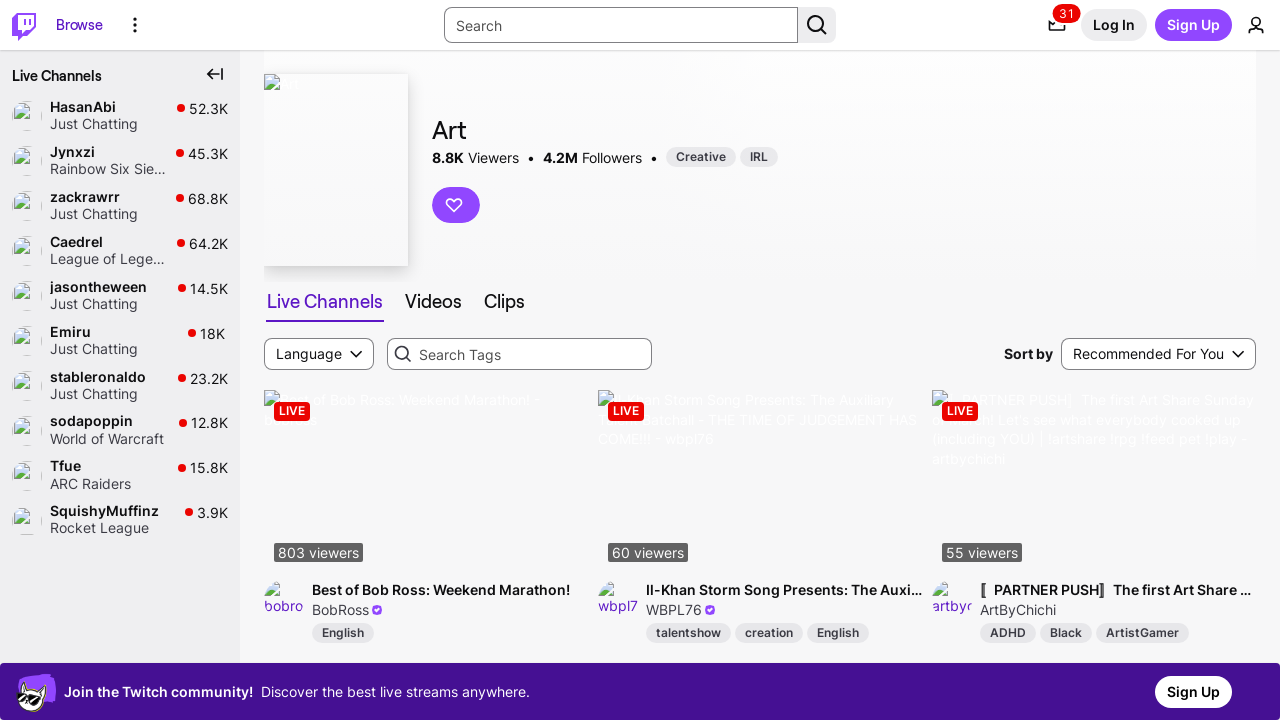

Navigated to Twitch Art category directory page
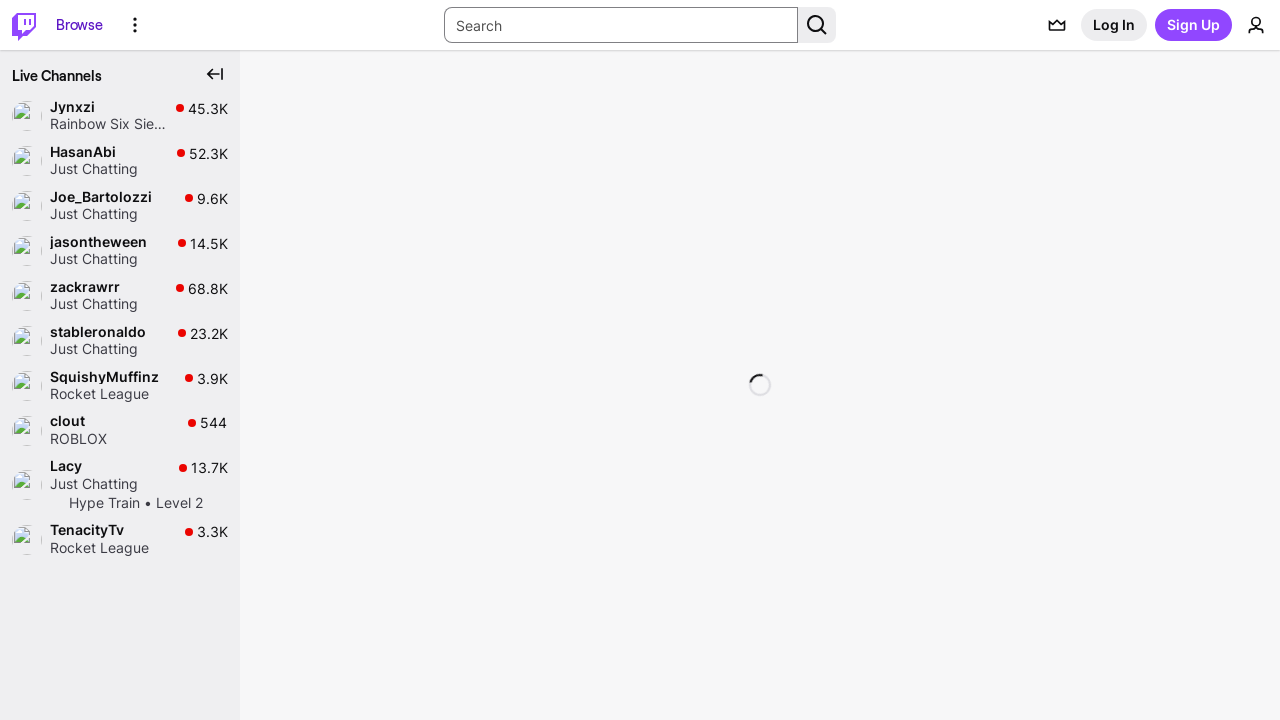

Directory container loaded
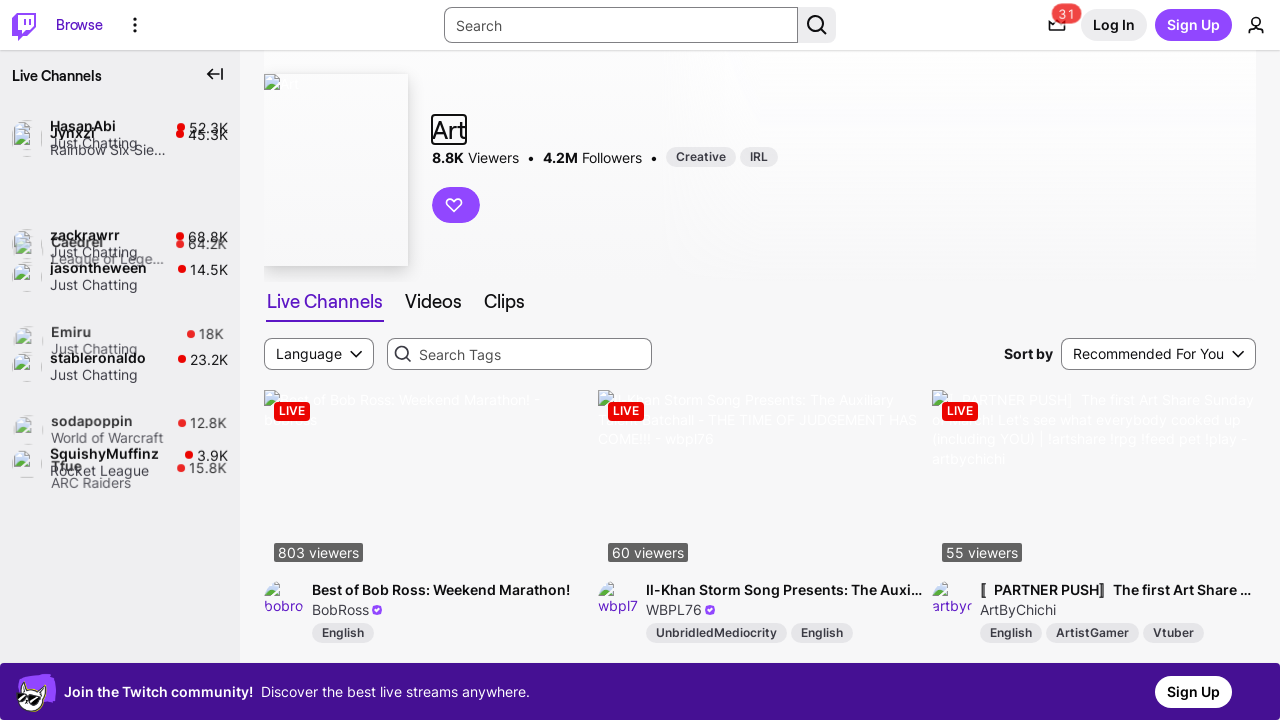

Stream listings loaded and visible
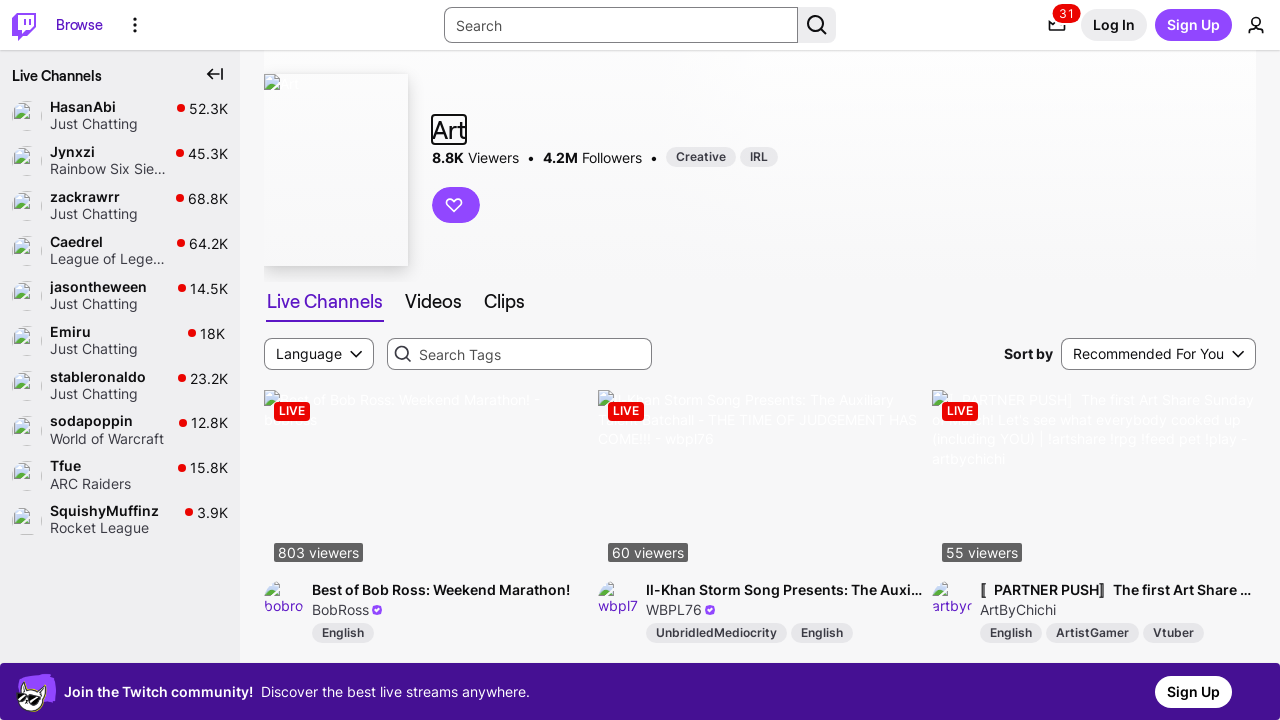

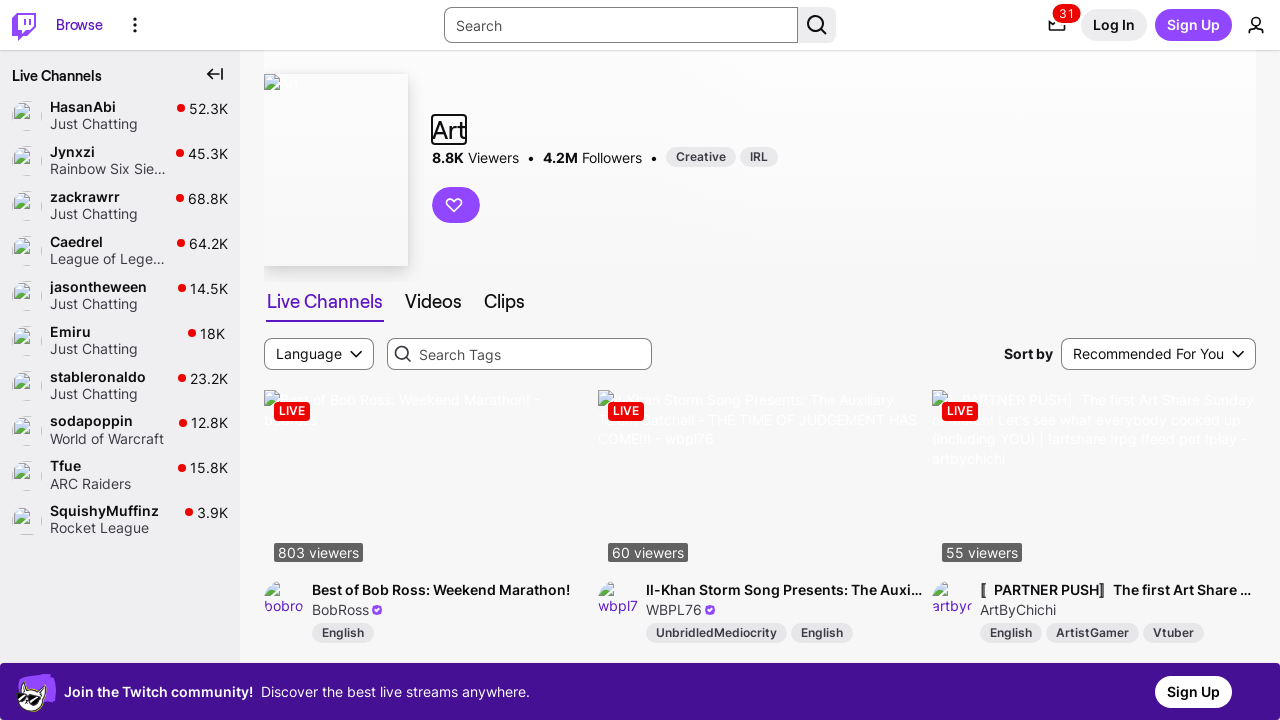